Navigates to the SIGCHI programs page and waits for conference information to load

Starting URL: https://programs.sigchi.org

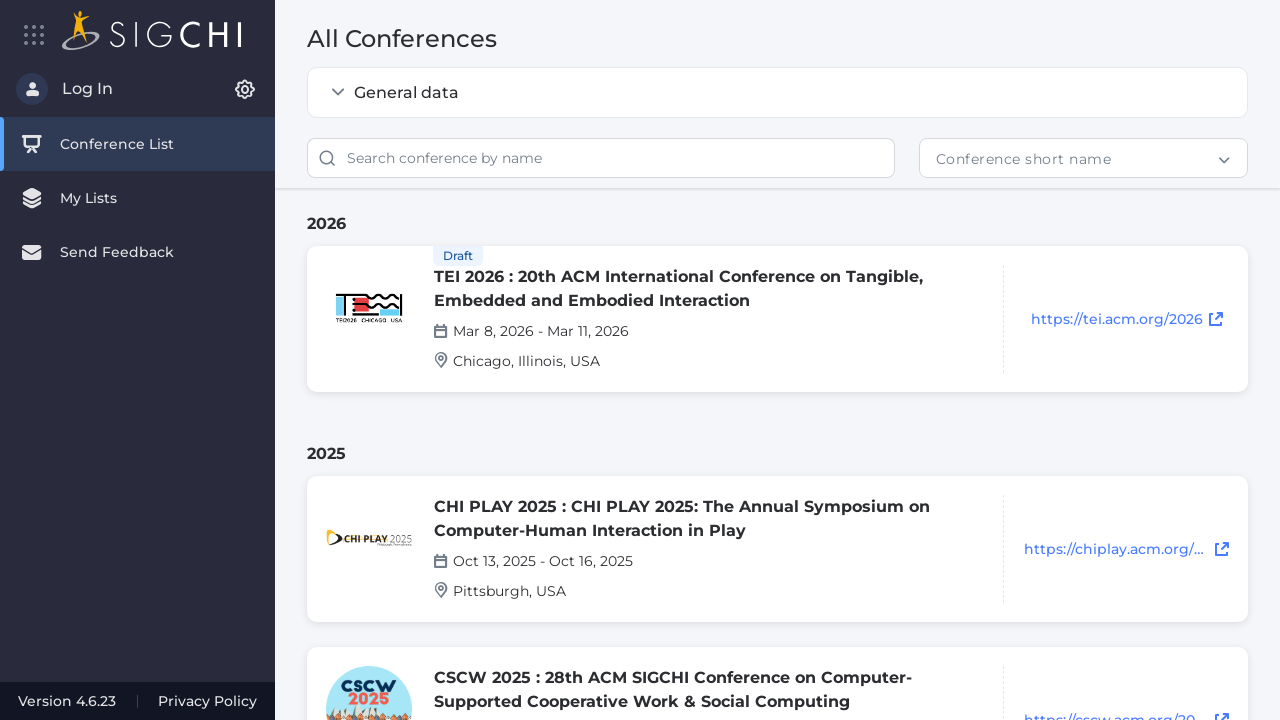

Navigated to SIGCHI programs page
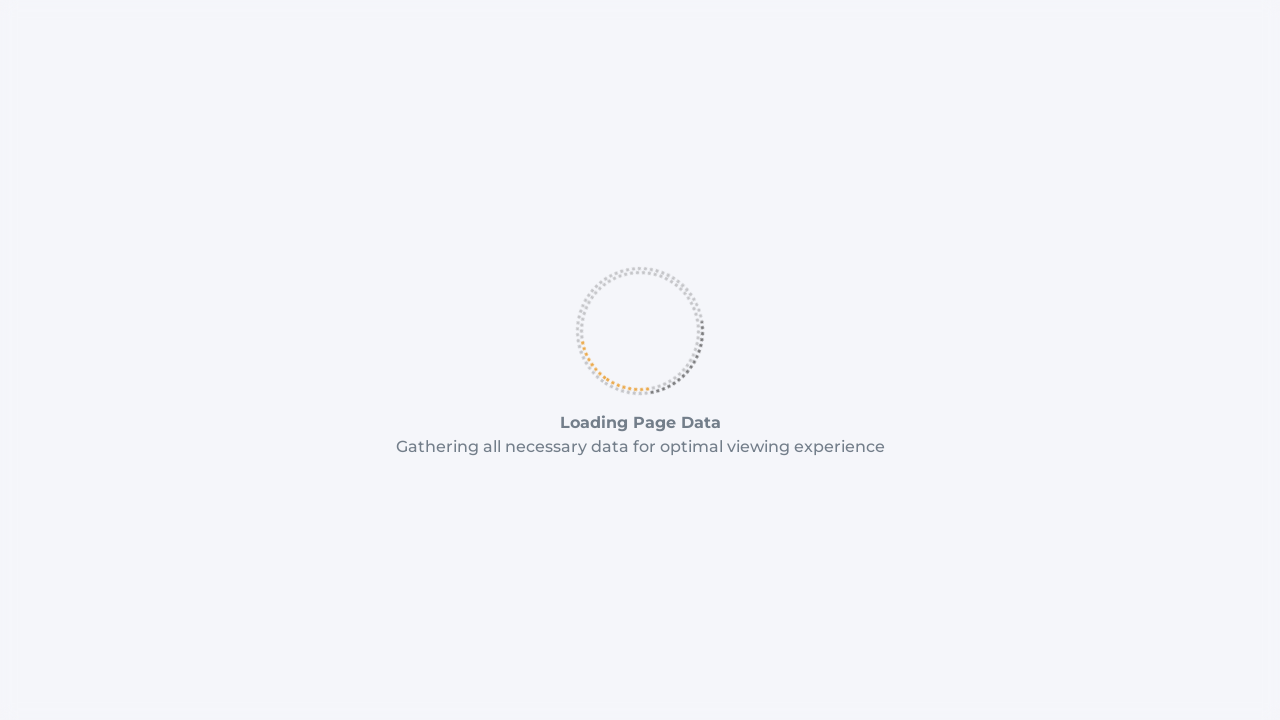

Conference name elements loaded
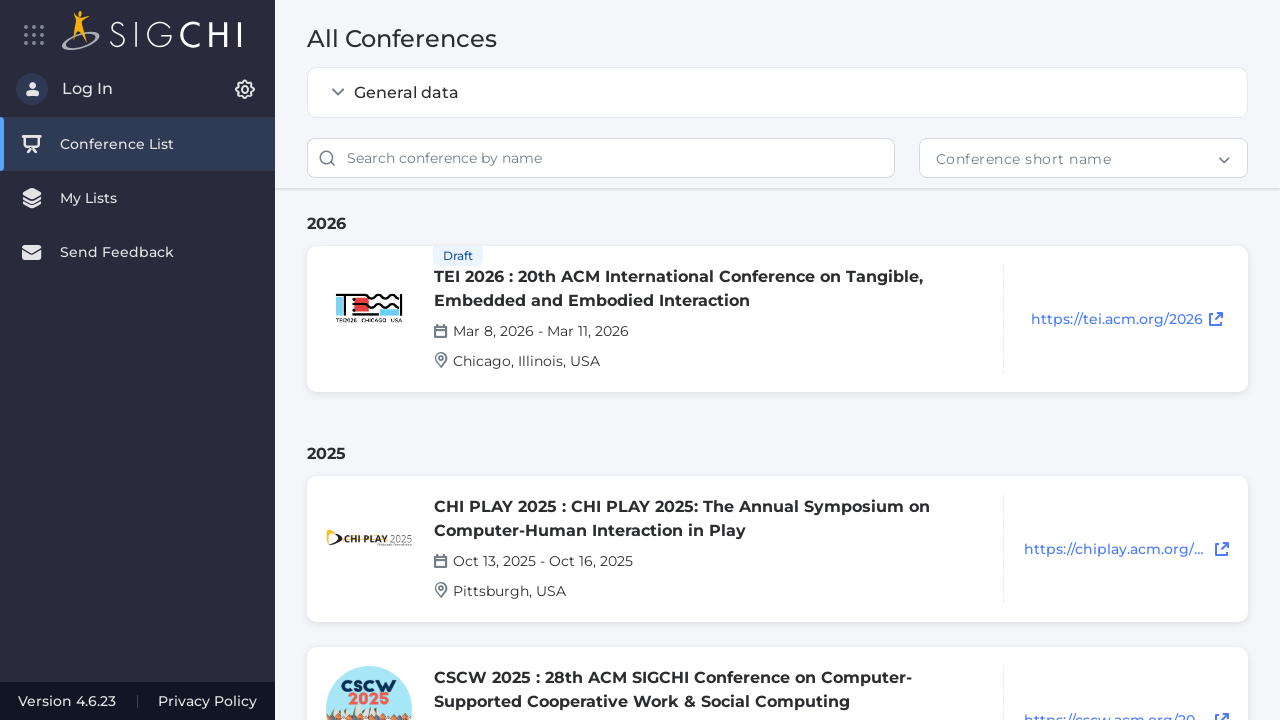

Conference date elements loaded
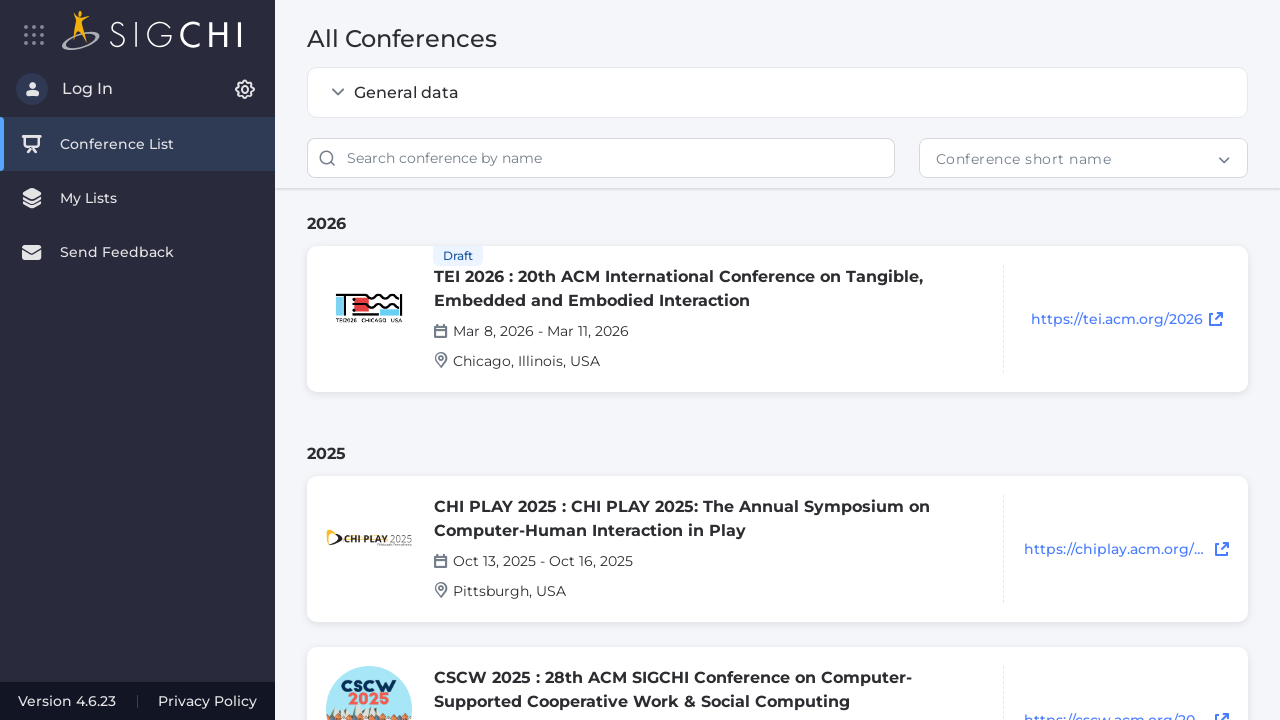

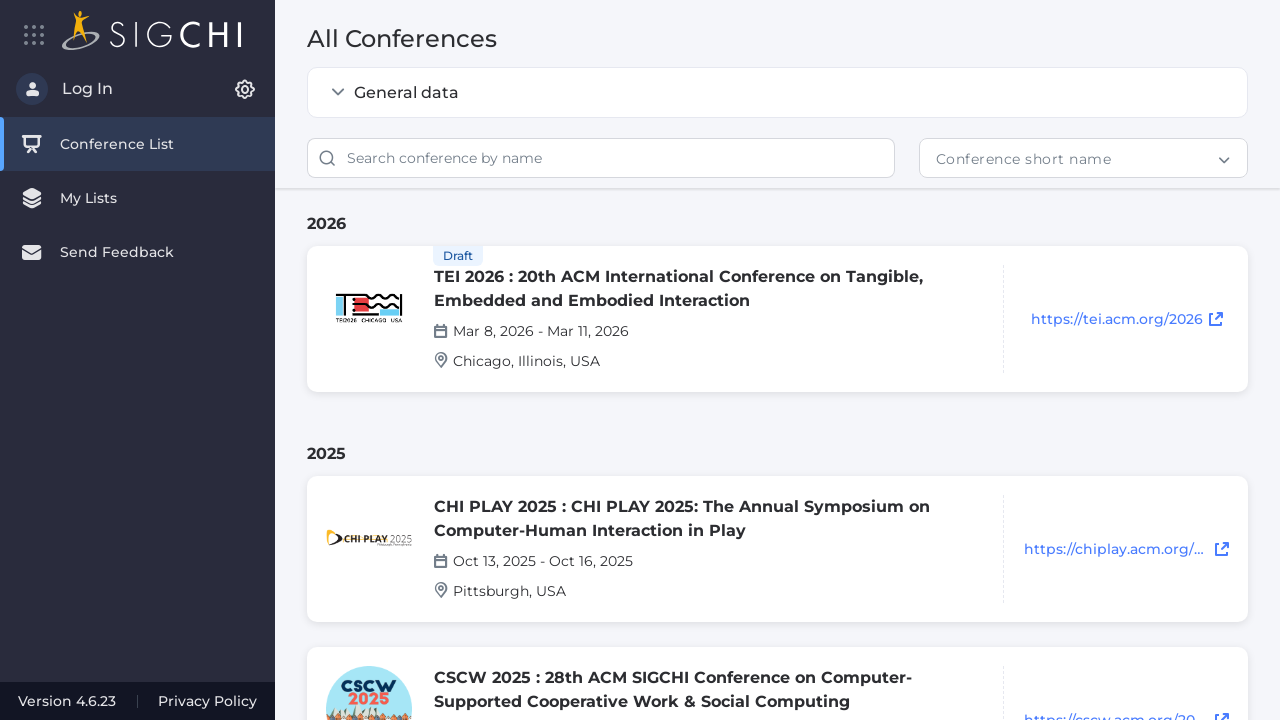